Tests various button properties and interactions including clicking, checking enabled status, and getting button location on a button testing page

Starting URL: https://www.leafground.com/button.xhtml

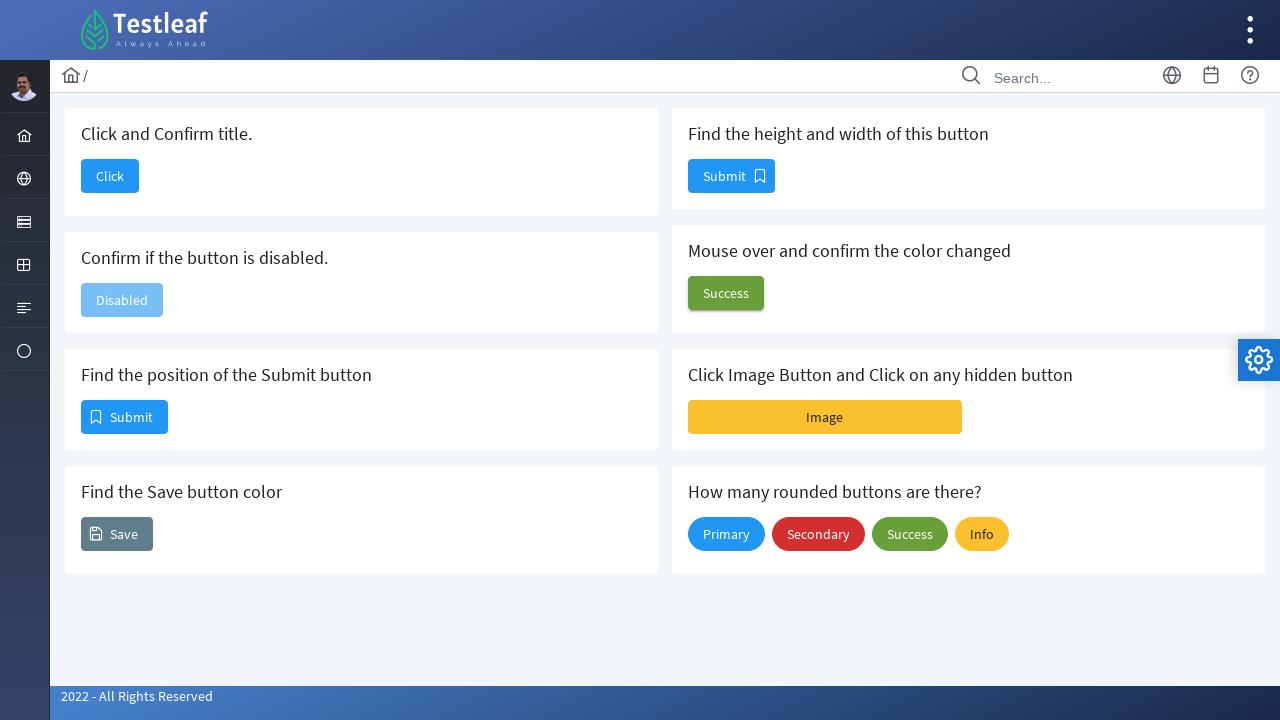

Retrieved initial page title
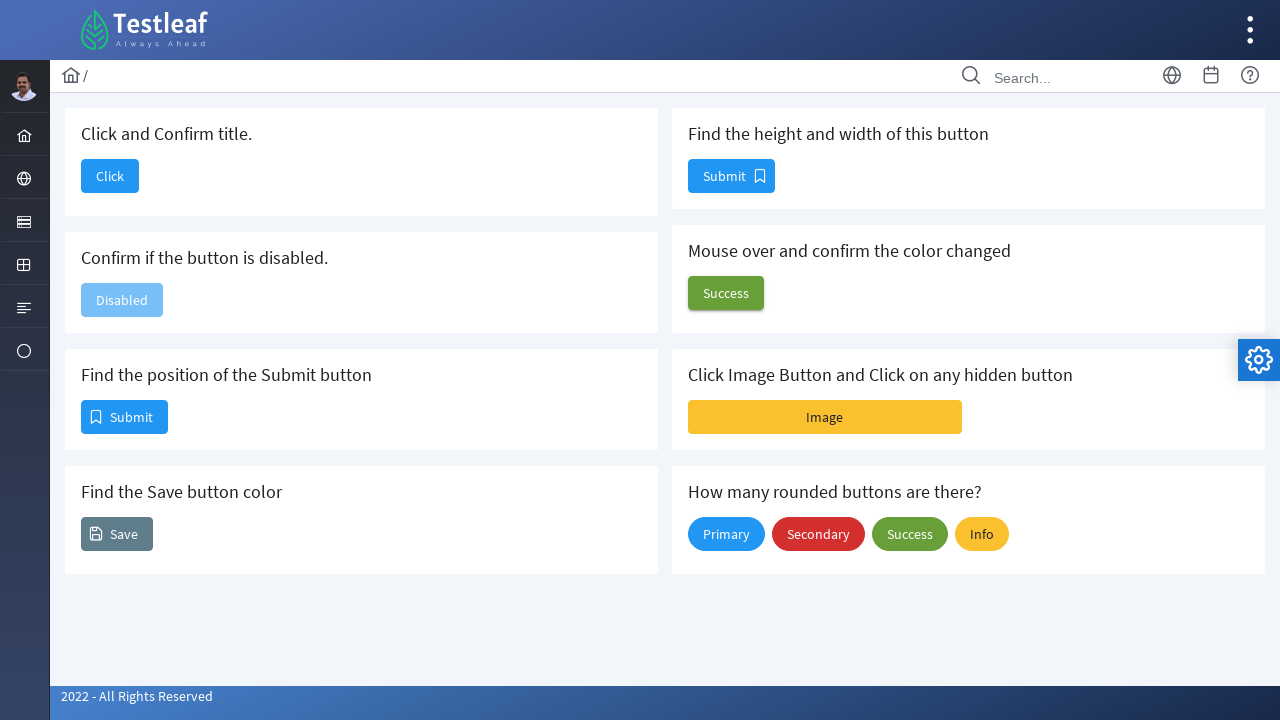

Clicked the 'Click' button at (110, 176) on xpath=//span[contains(text(),'Click')]
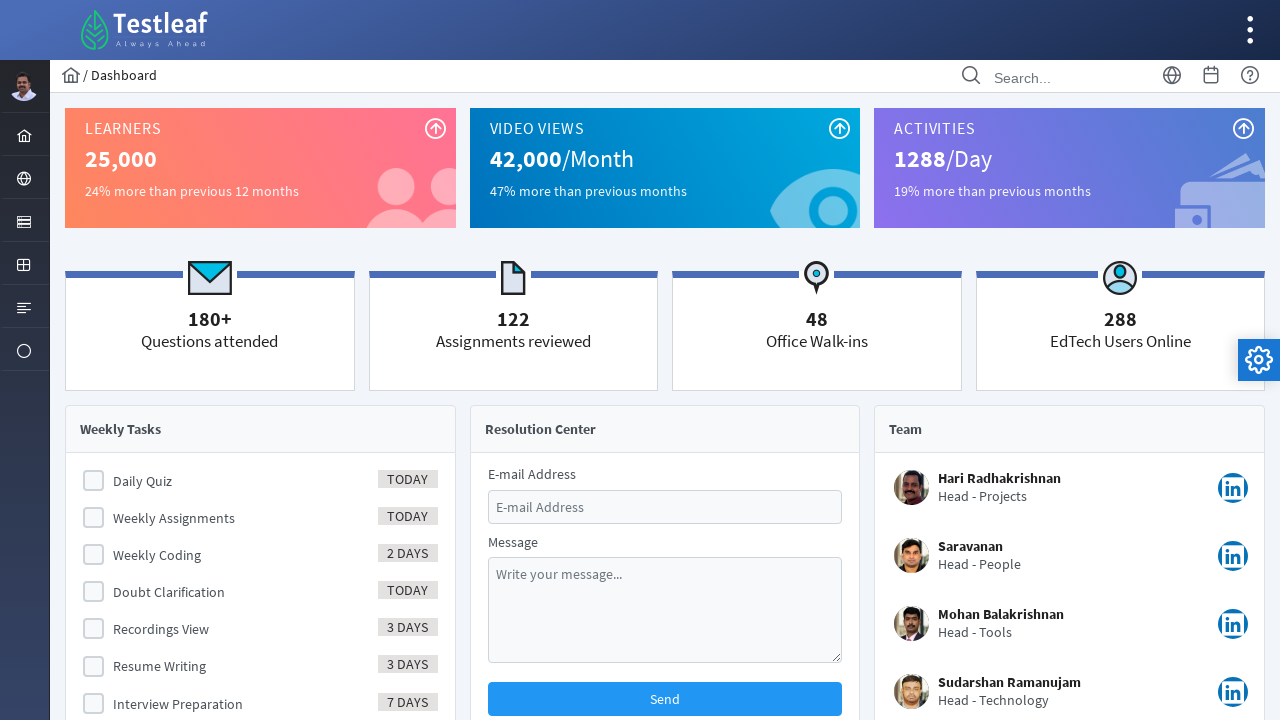

Retrieved page title after clicking button
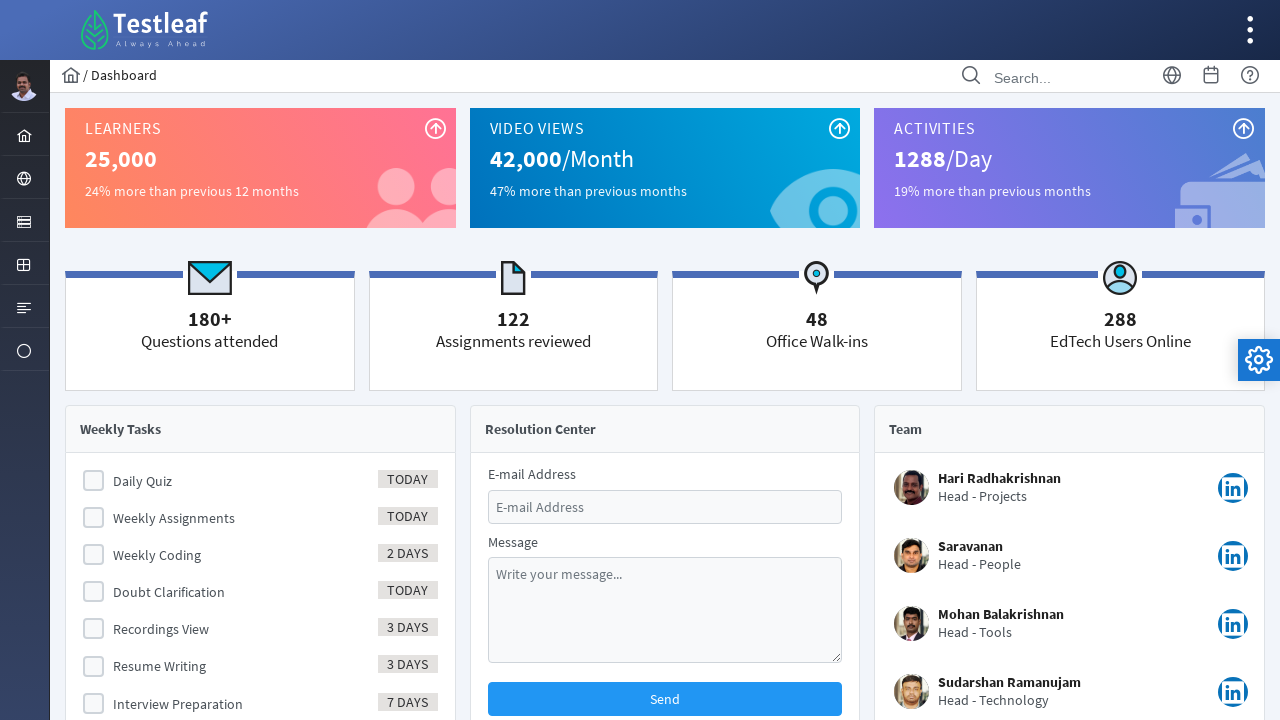

Verified that page title changed after button click
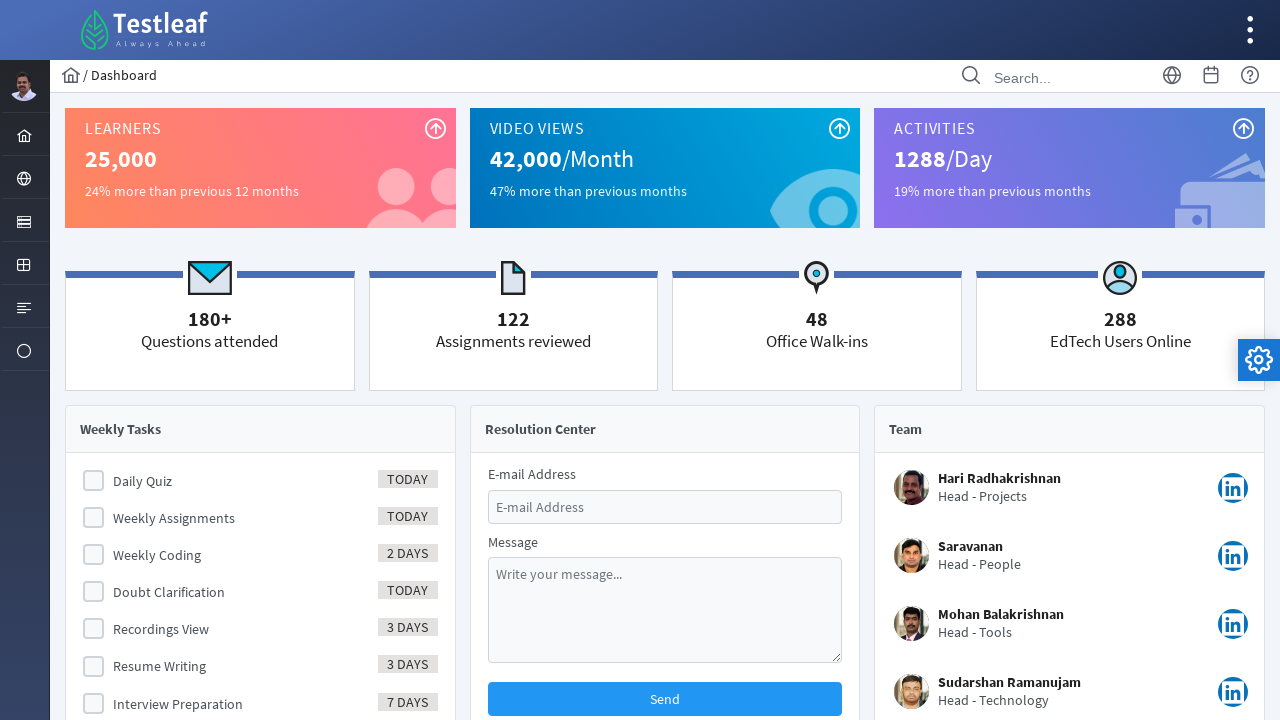

Navigated back to the original page
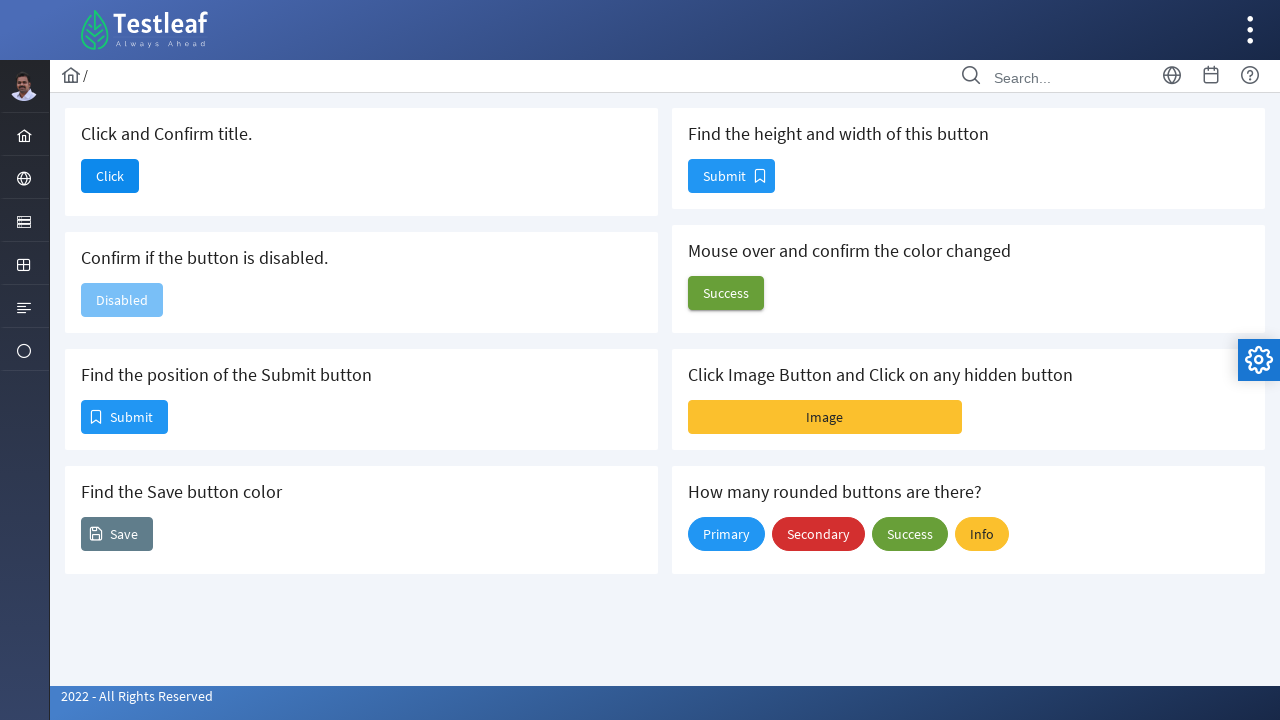

Checked if disabled button is enabled: False
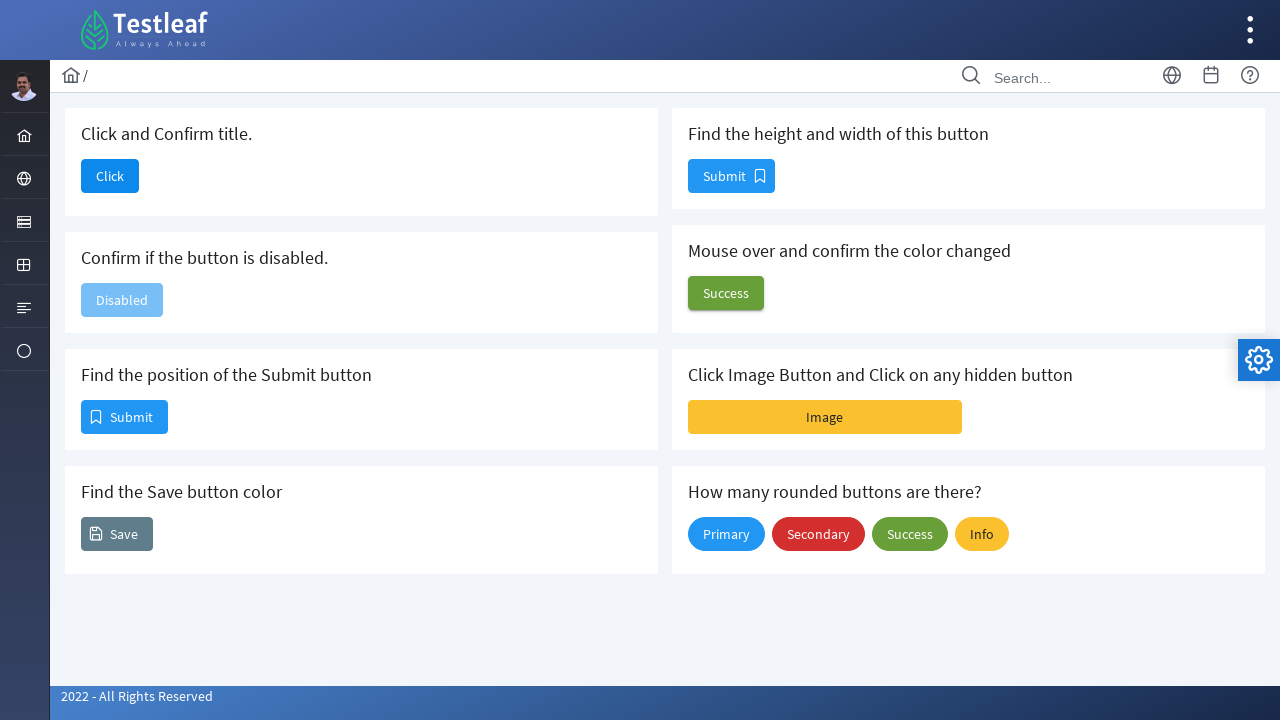

Retrieved bounding box location of Submit button
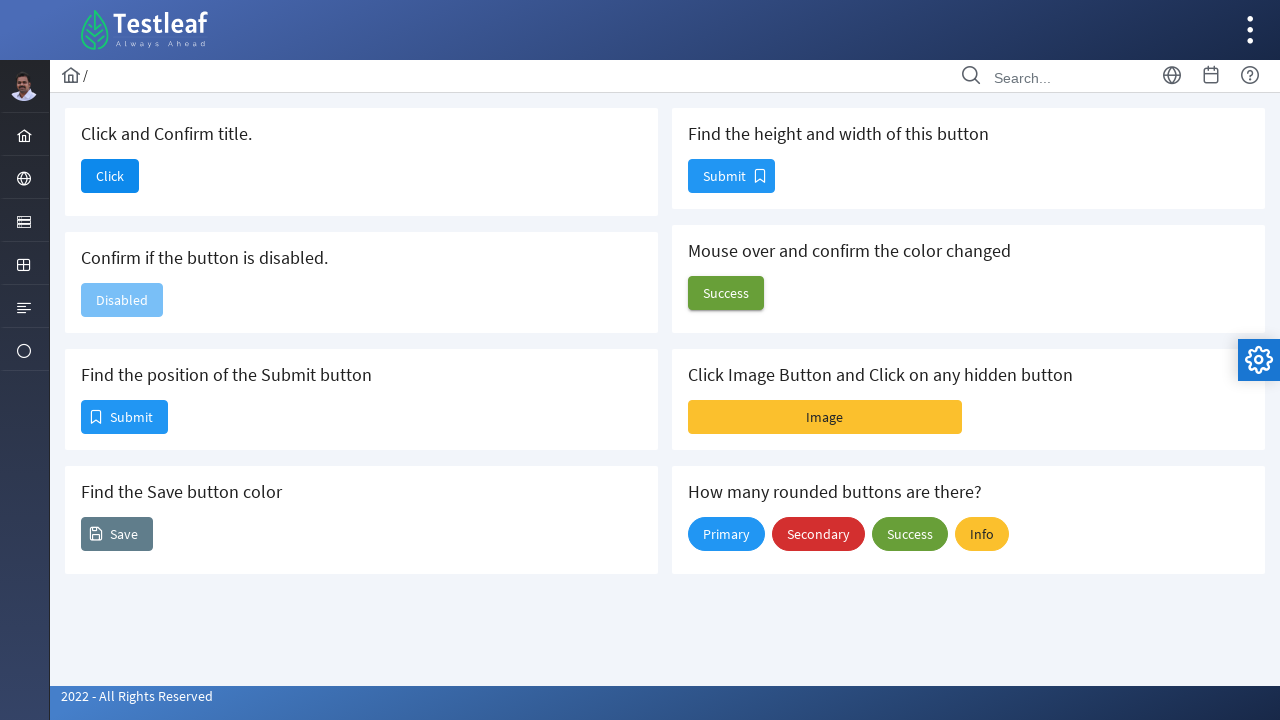

Submit button location found at x=82, y=401
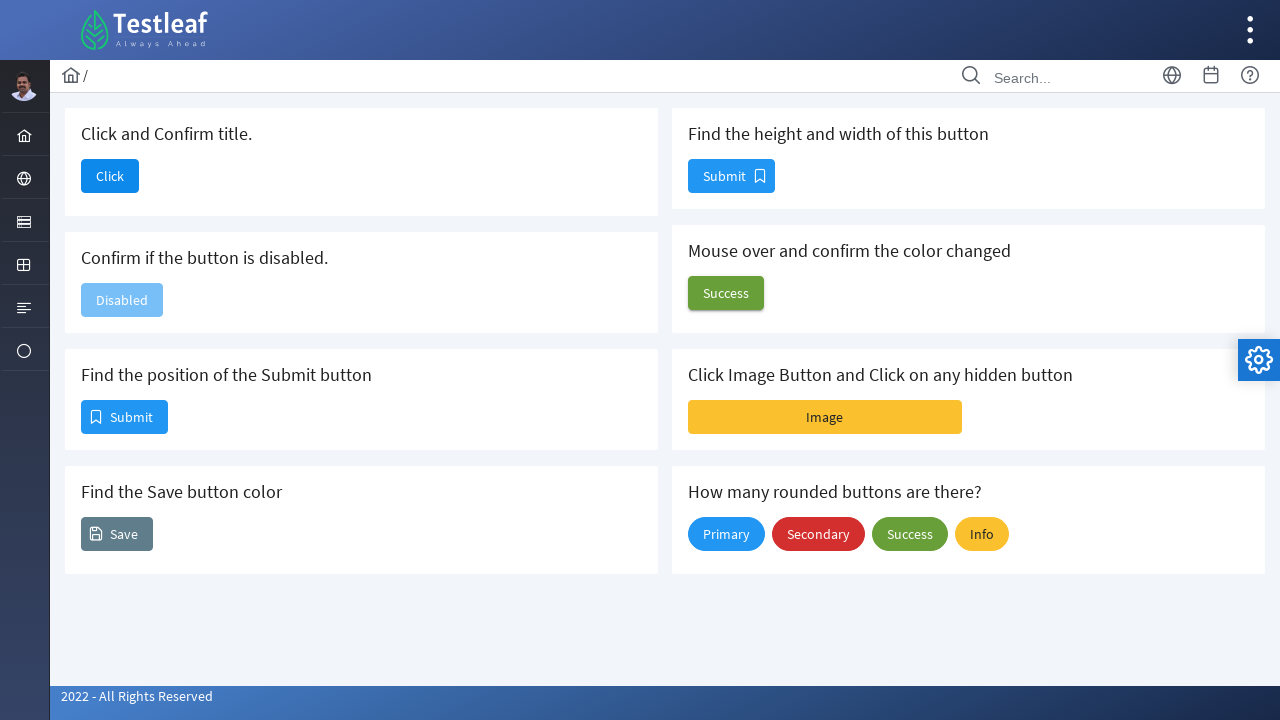

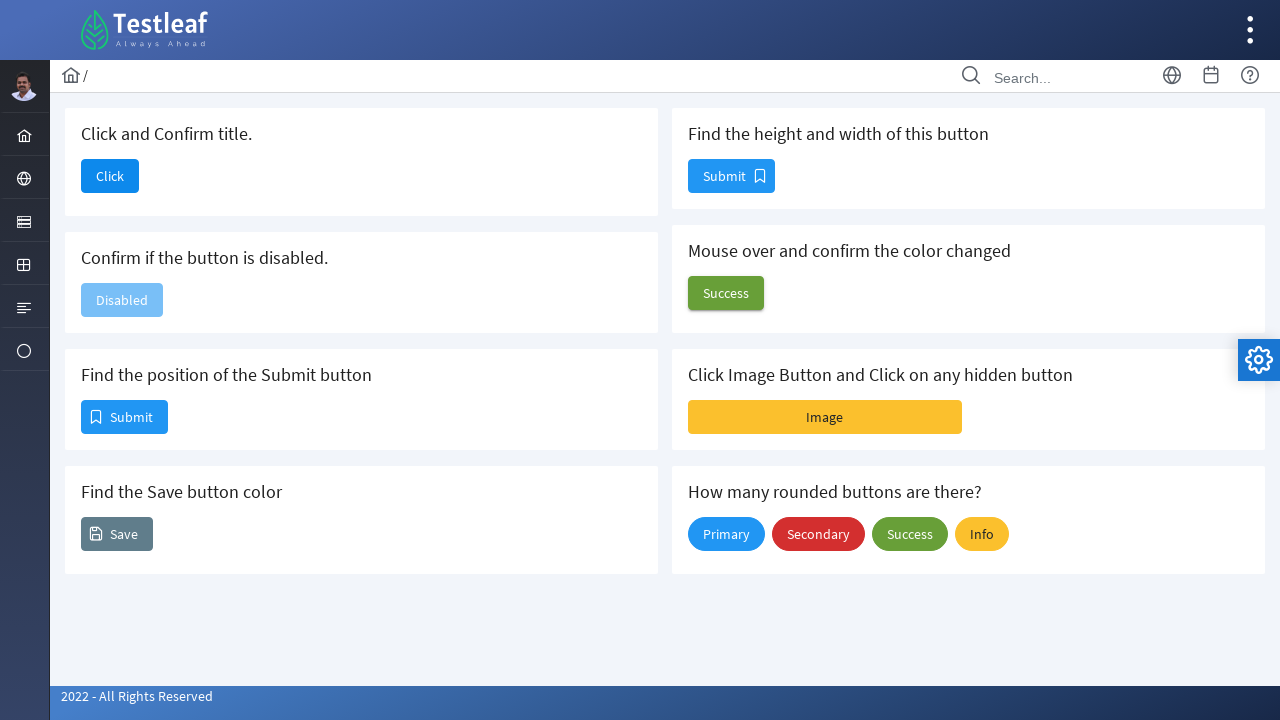